Tests JavaScript prompt alert by clicking a button to trigger a prompt, entering text, accepting it, and verifying the entered text is displayed

Starting URL: http://practice.cydeo.com/javascript_alerts

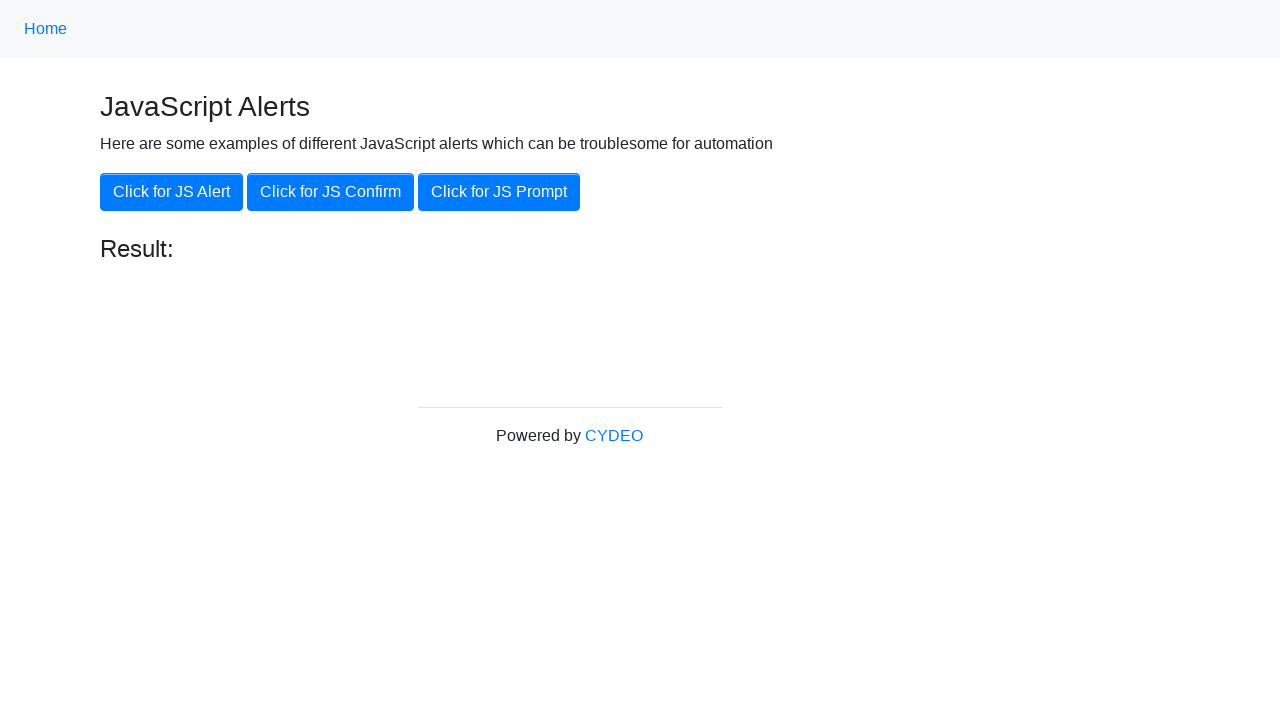

Set up dialog handler to accept prompt with text 'hello'
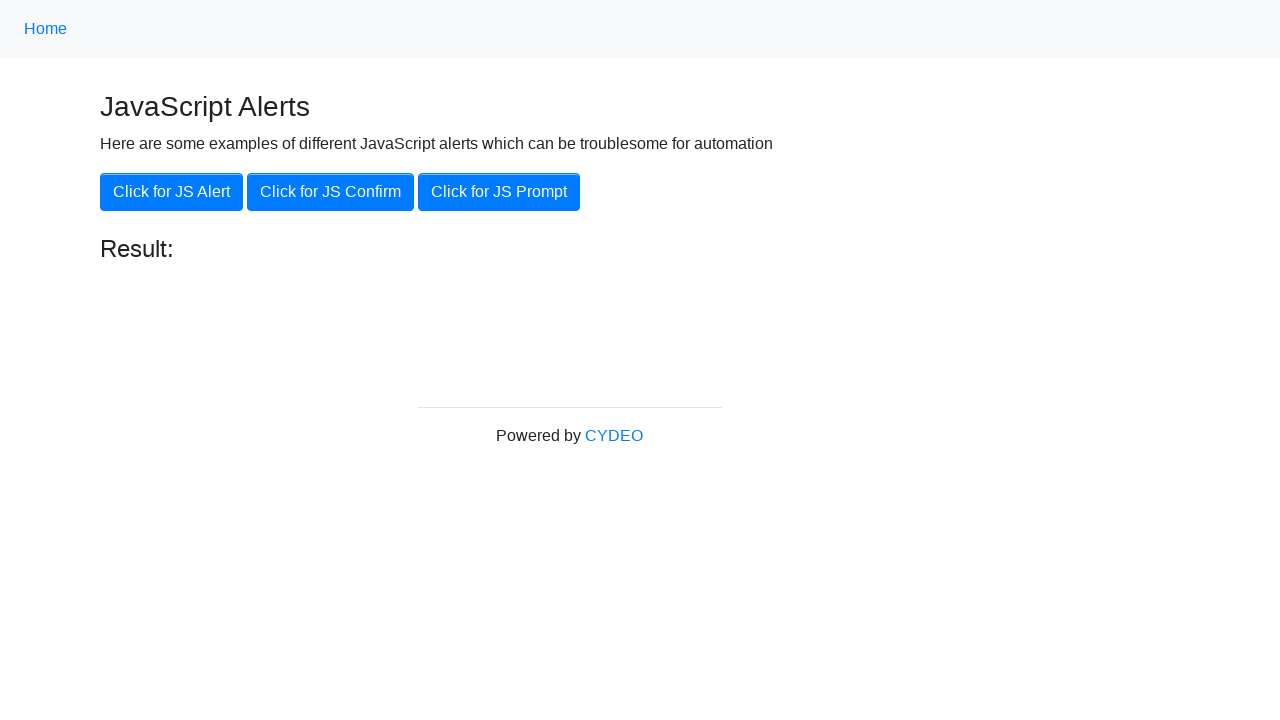

Clicked 'Click for JS Prompt' button to trigger prompt alert at (499, 192) on xpath=//button[.='Click for JS Prompt']
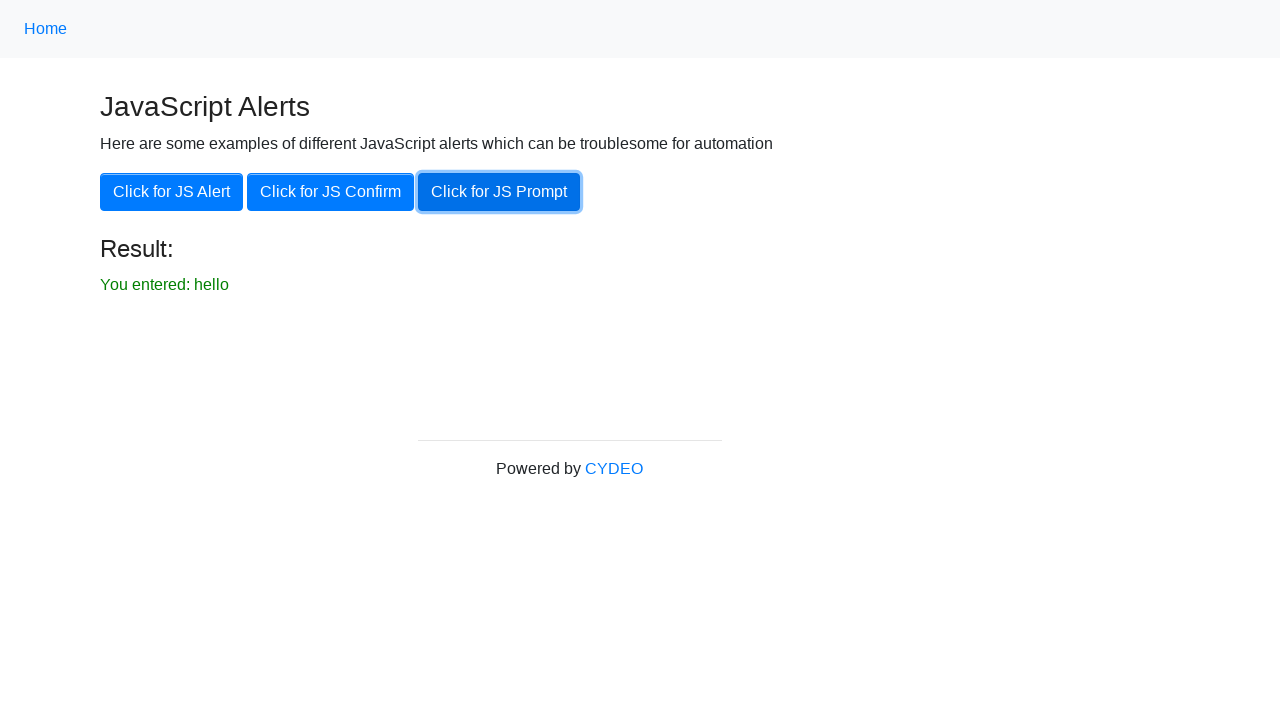

Result text element loaded and displayed
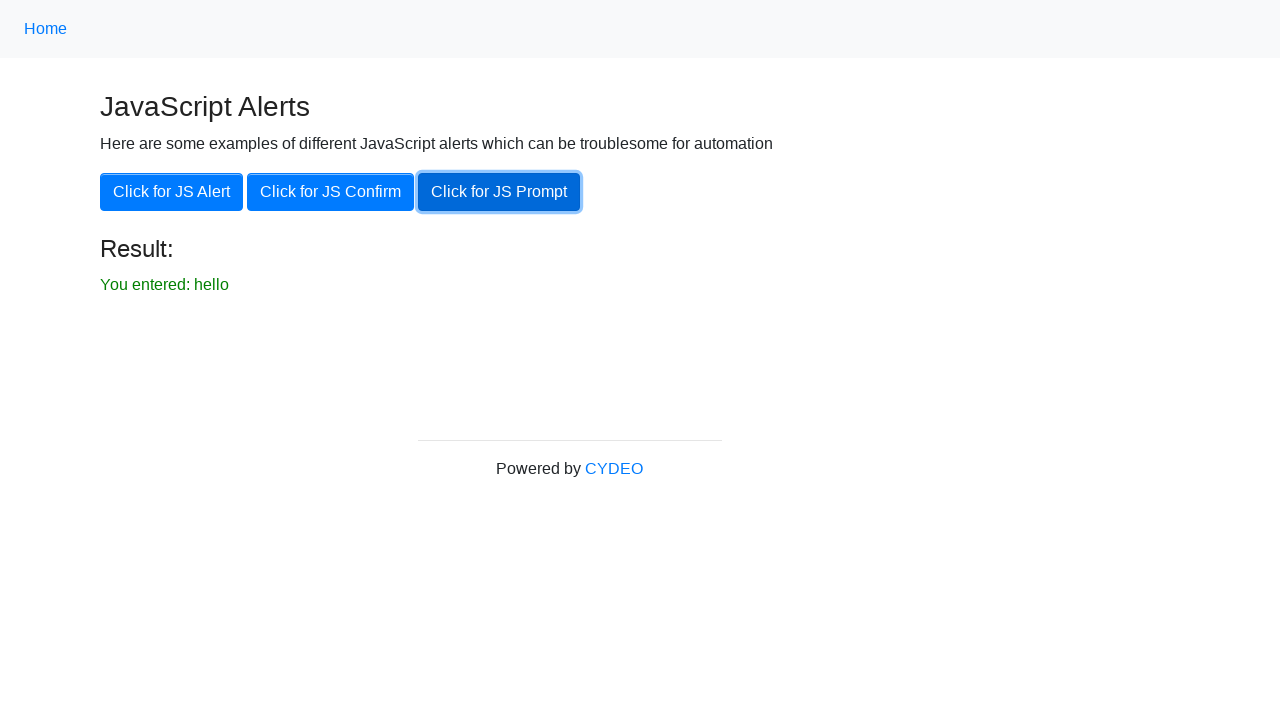

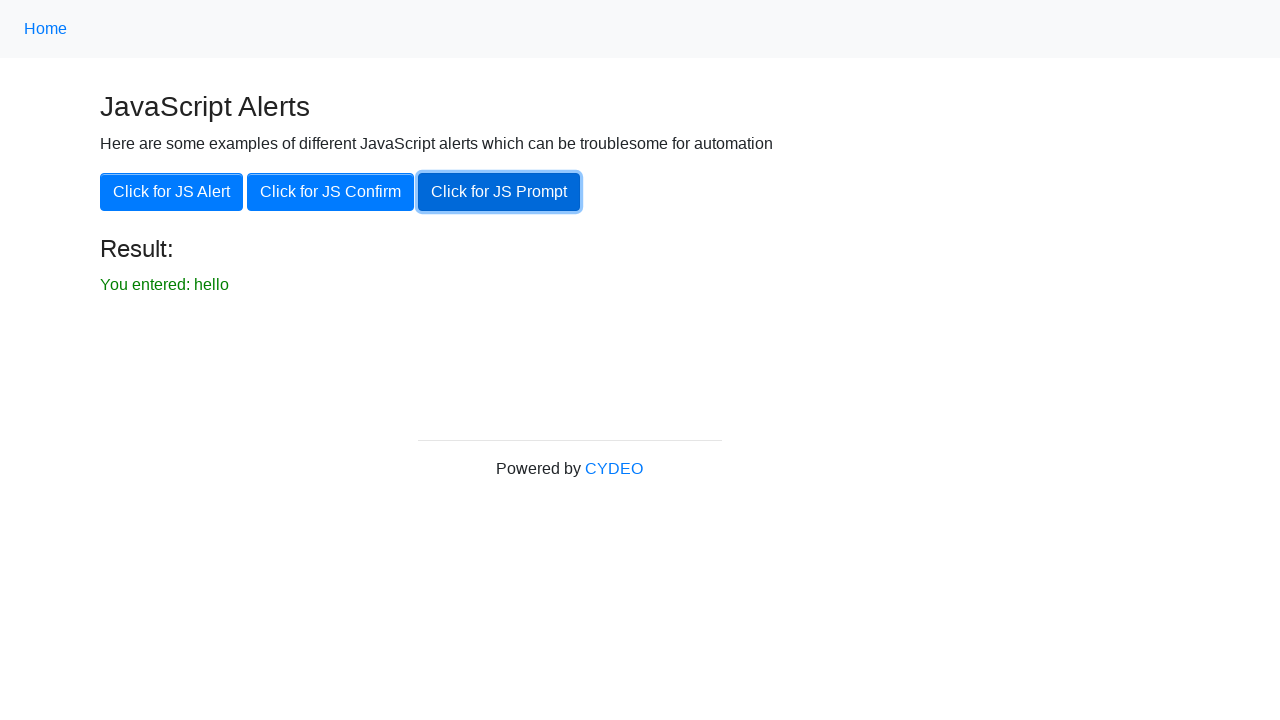